Tests iframe handling by counting iframes on the page, switching to a frame by index, and then switching back to the default content.

Starting URL: http://demo.guru99.com/test/guru99home/

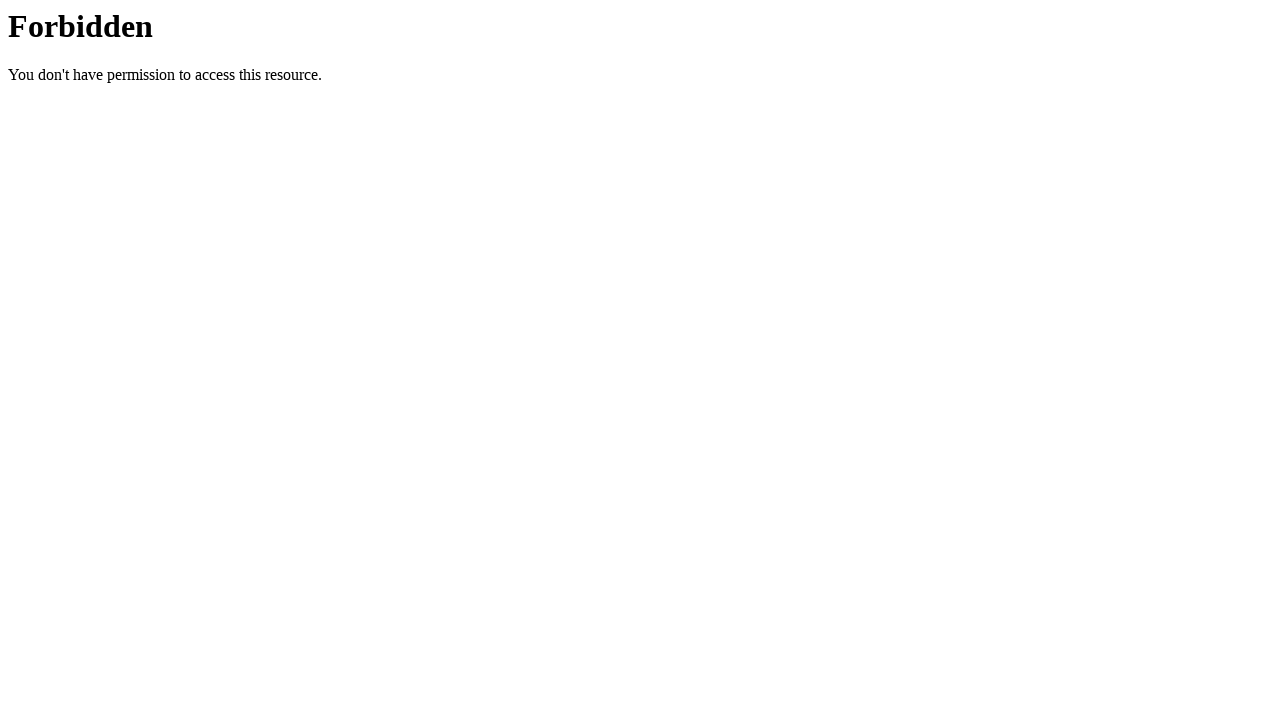

Set viewport size to 1920x1080
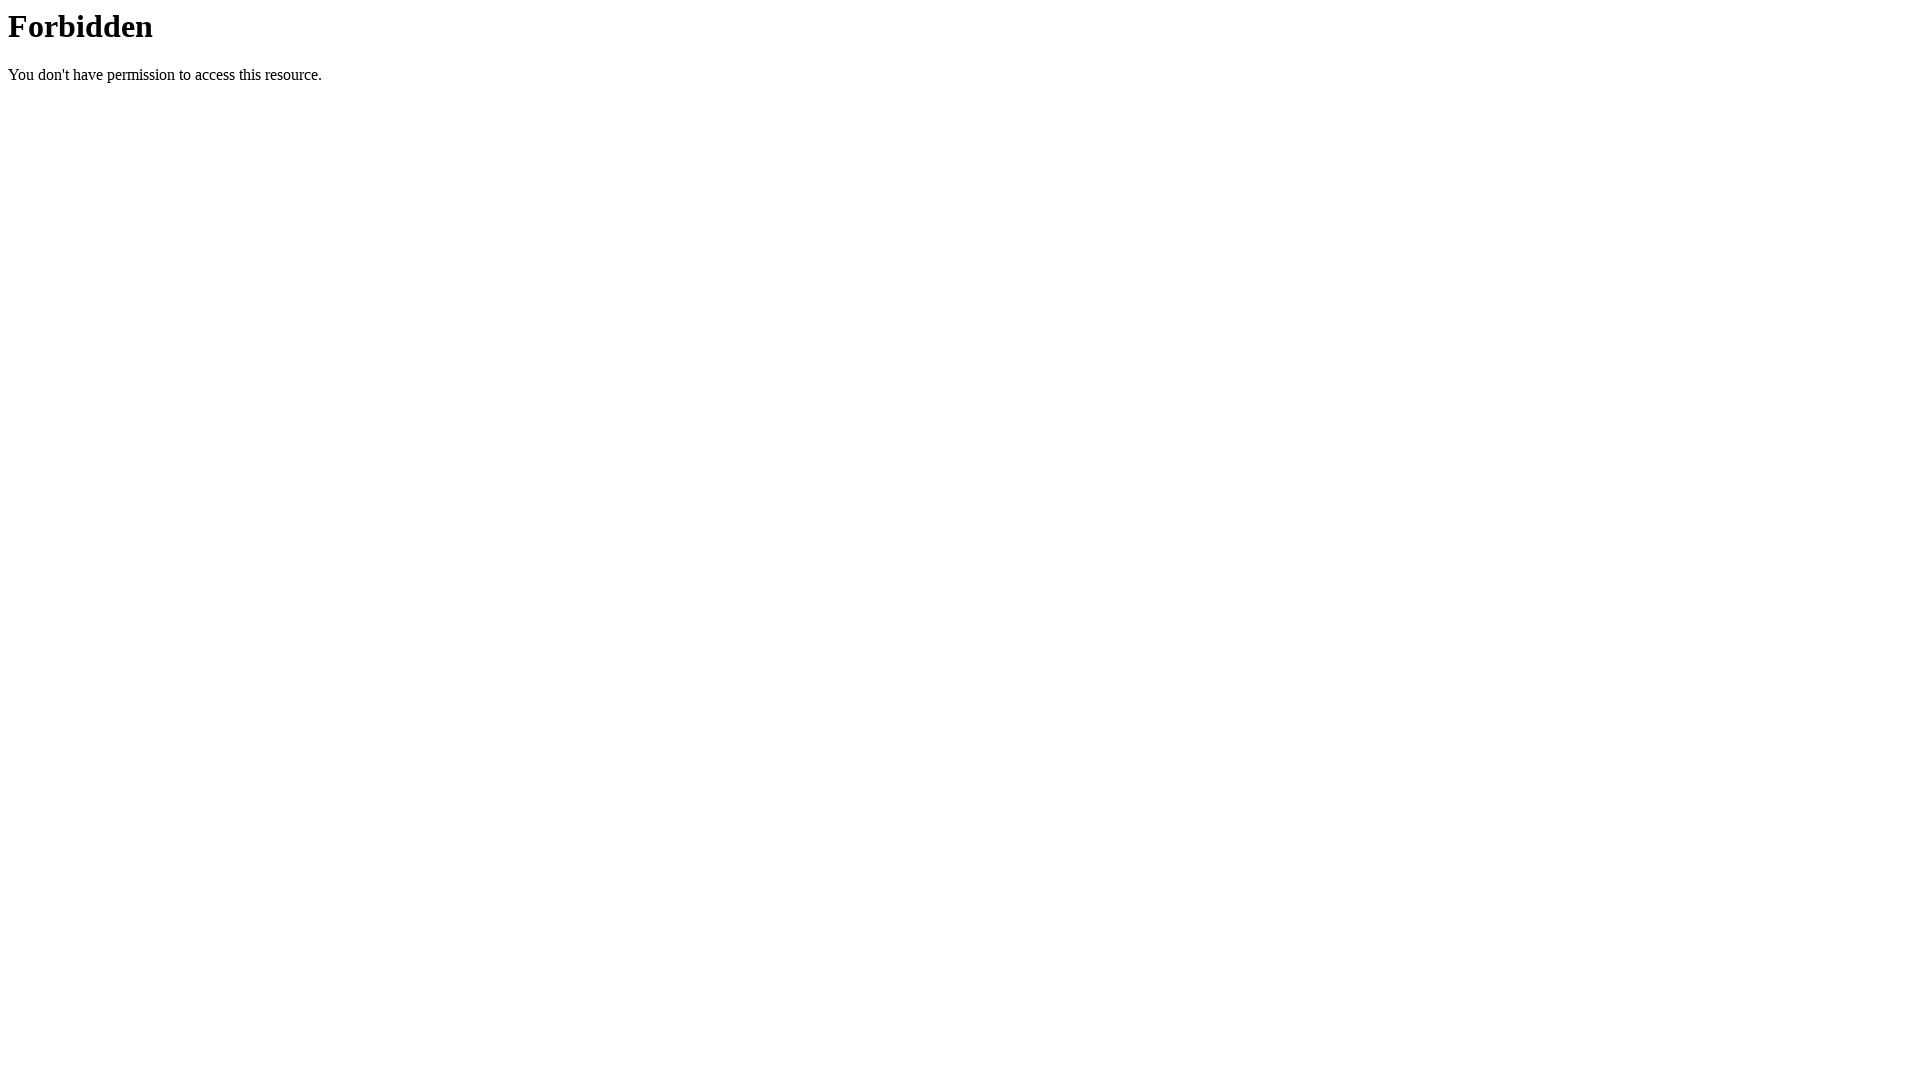

Counted iframes on the page: 0 total
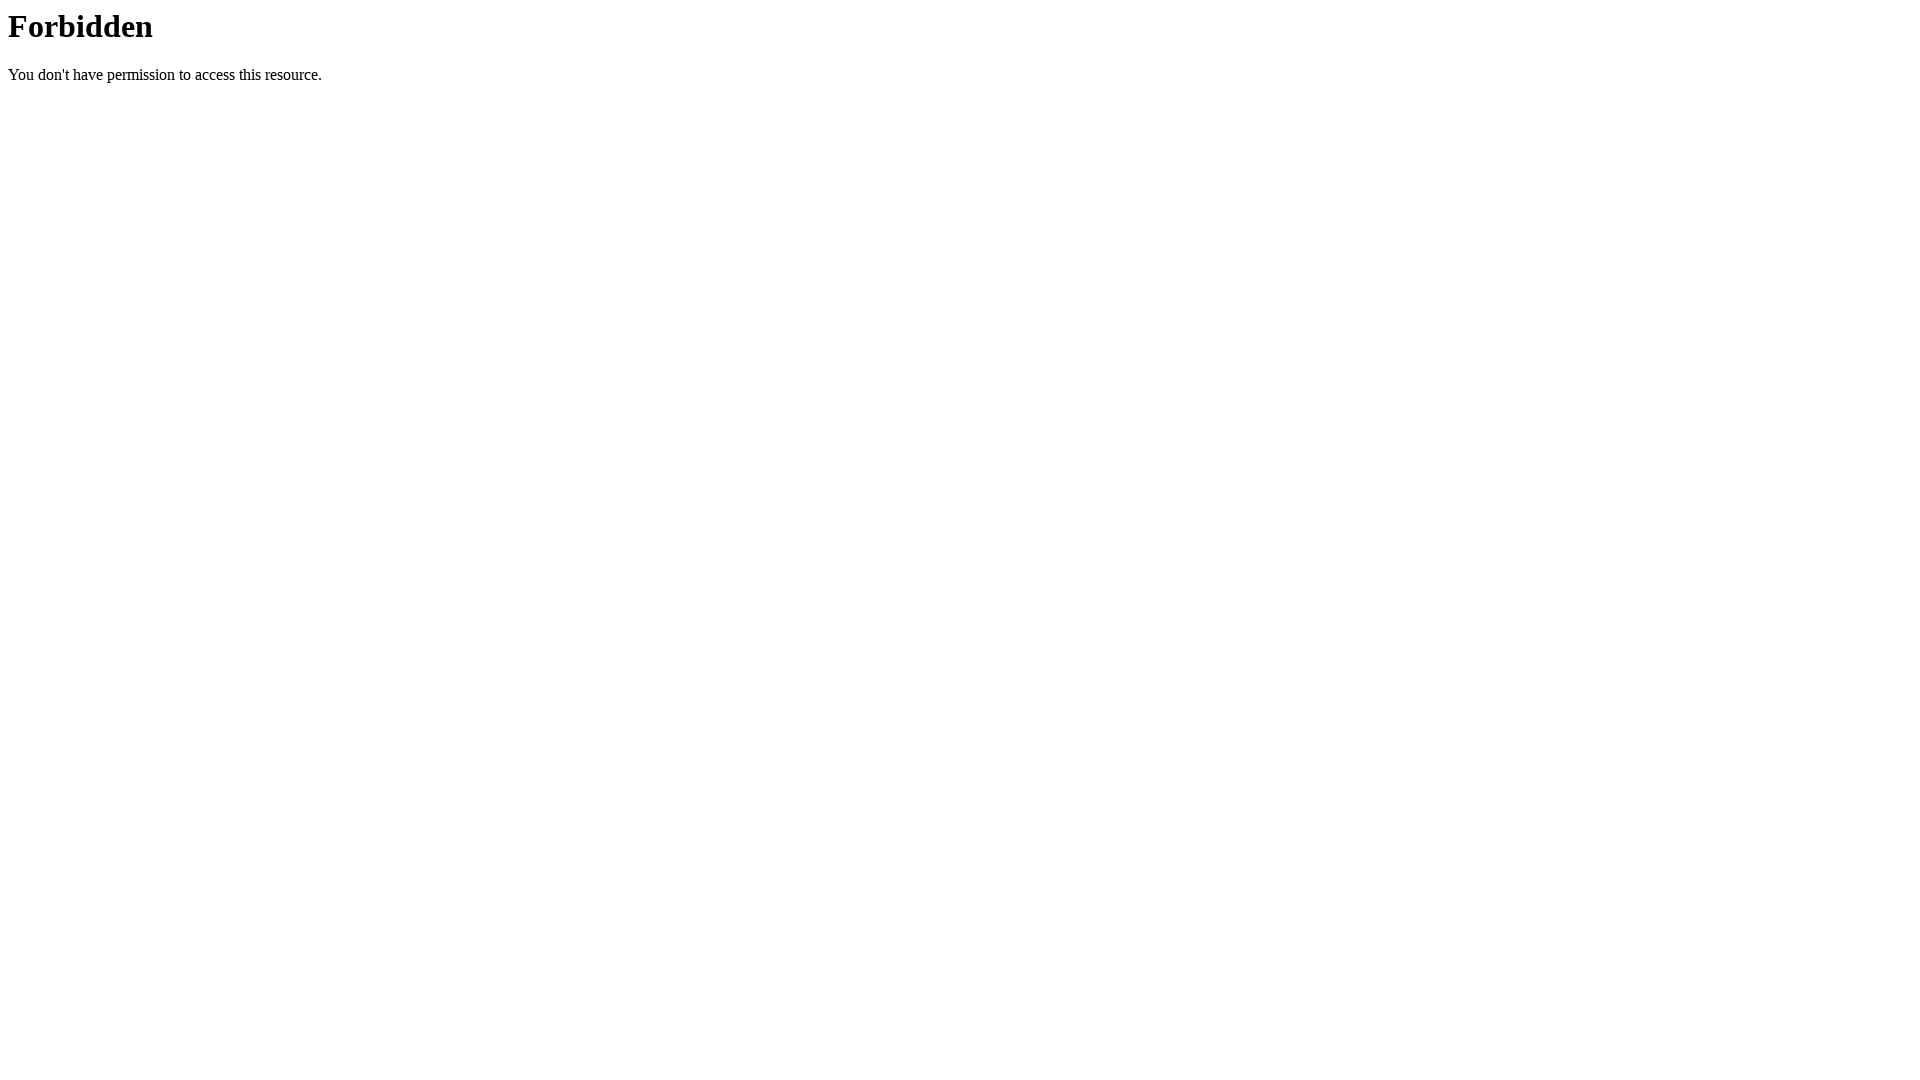

Switched to first iframe by index
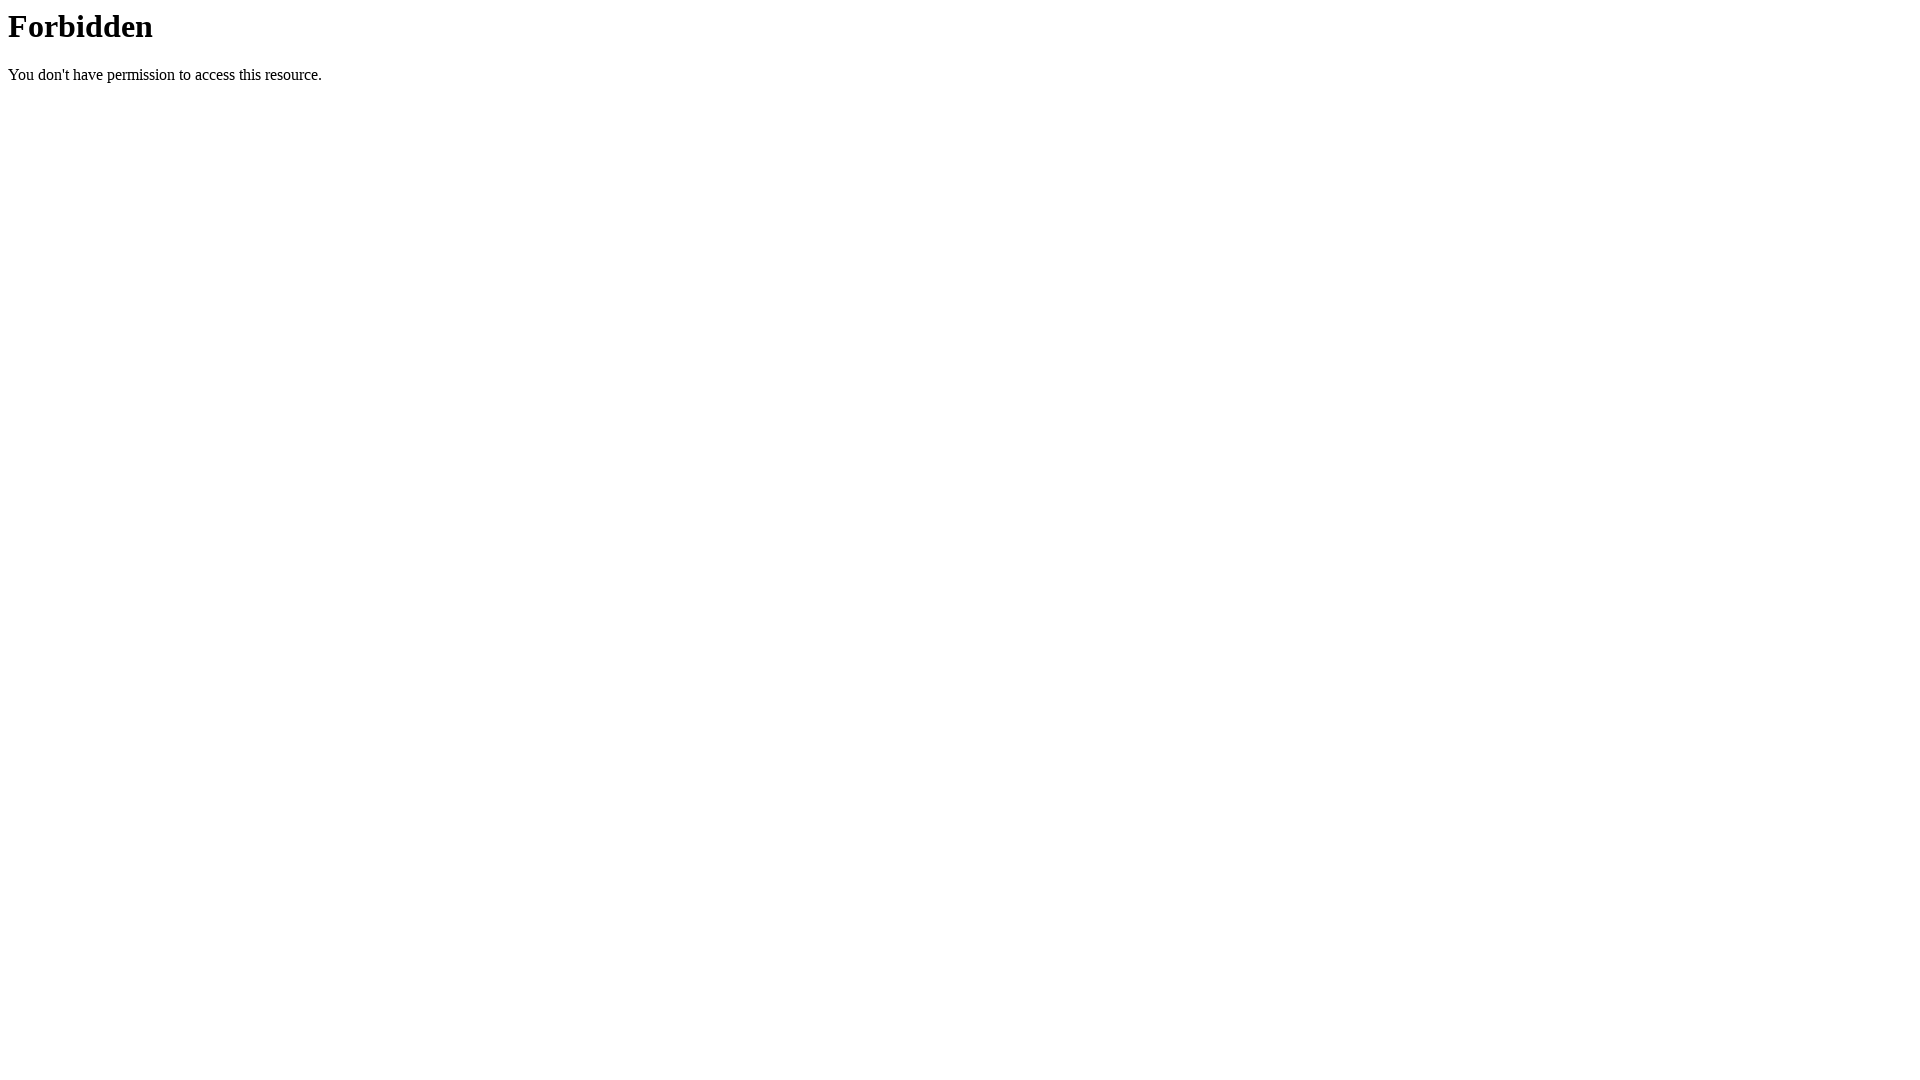

Waited 500ms before switching back to default content
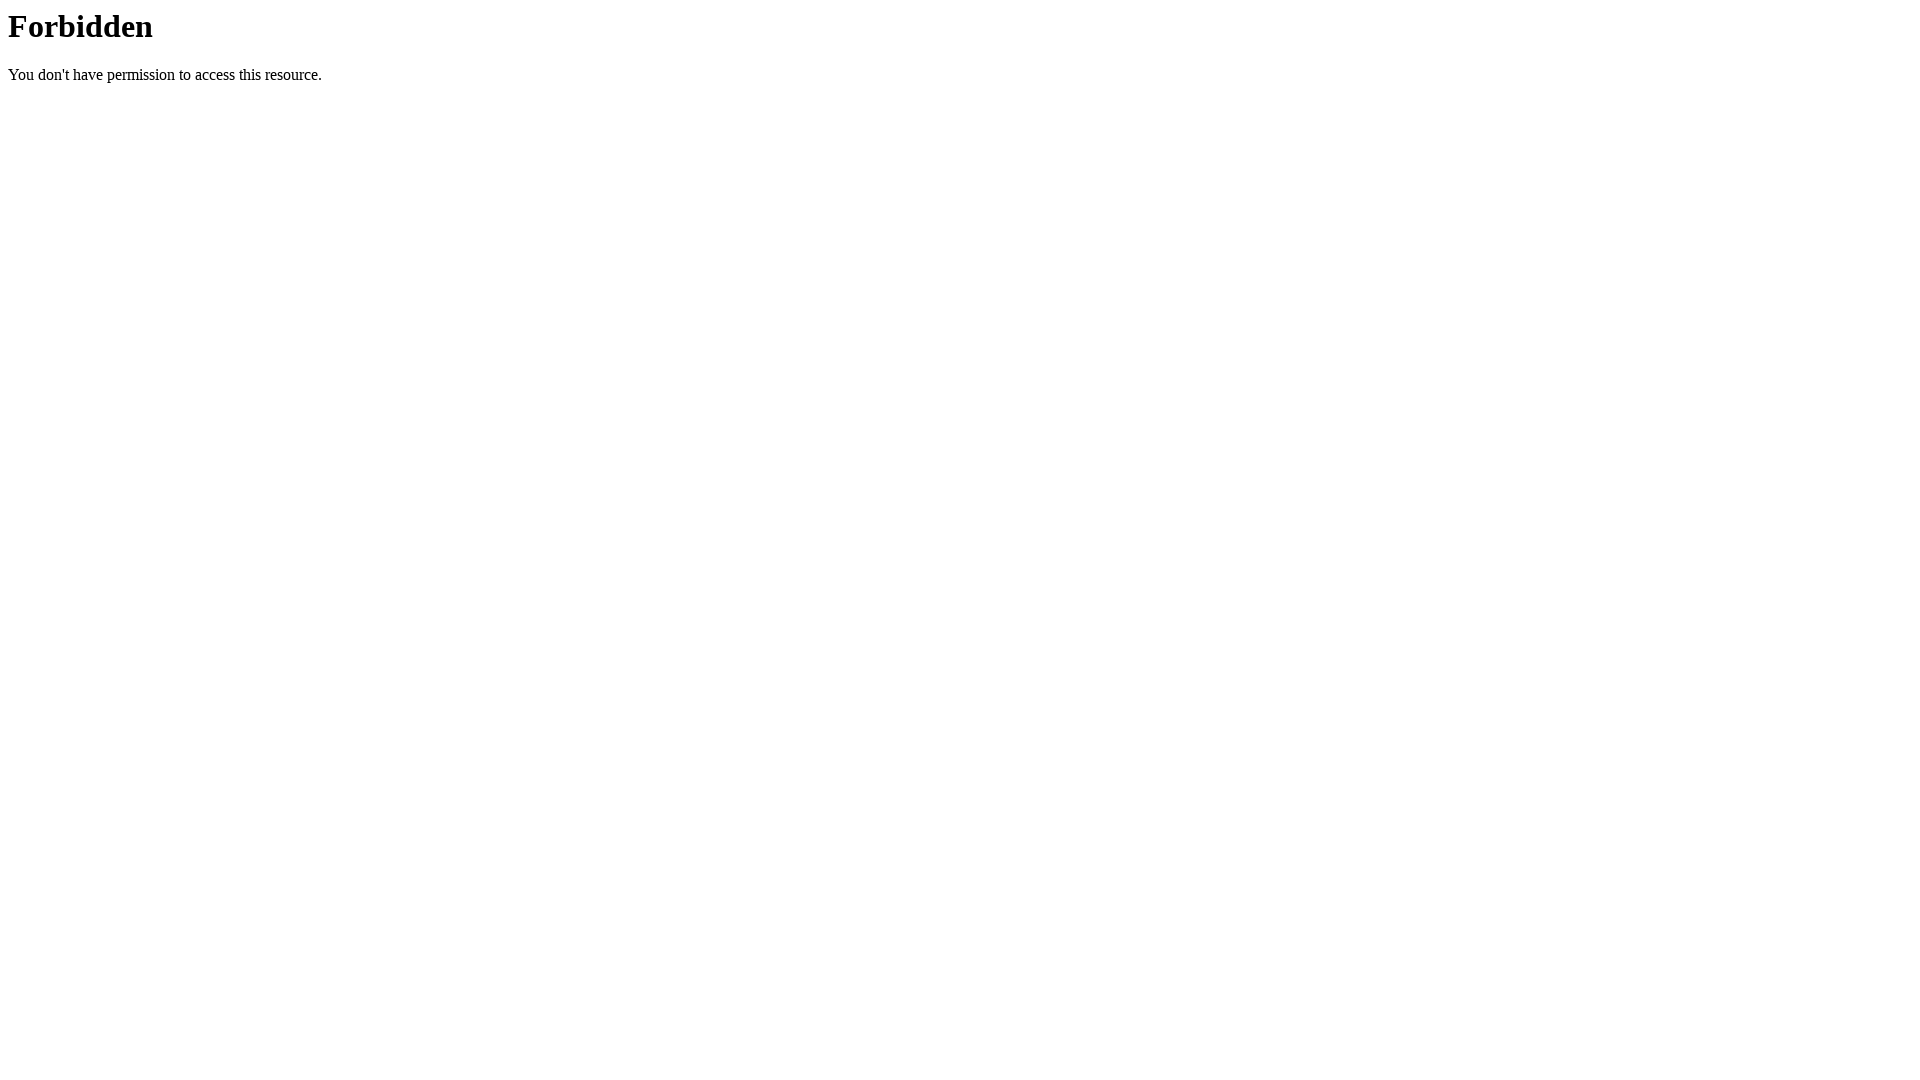

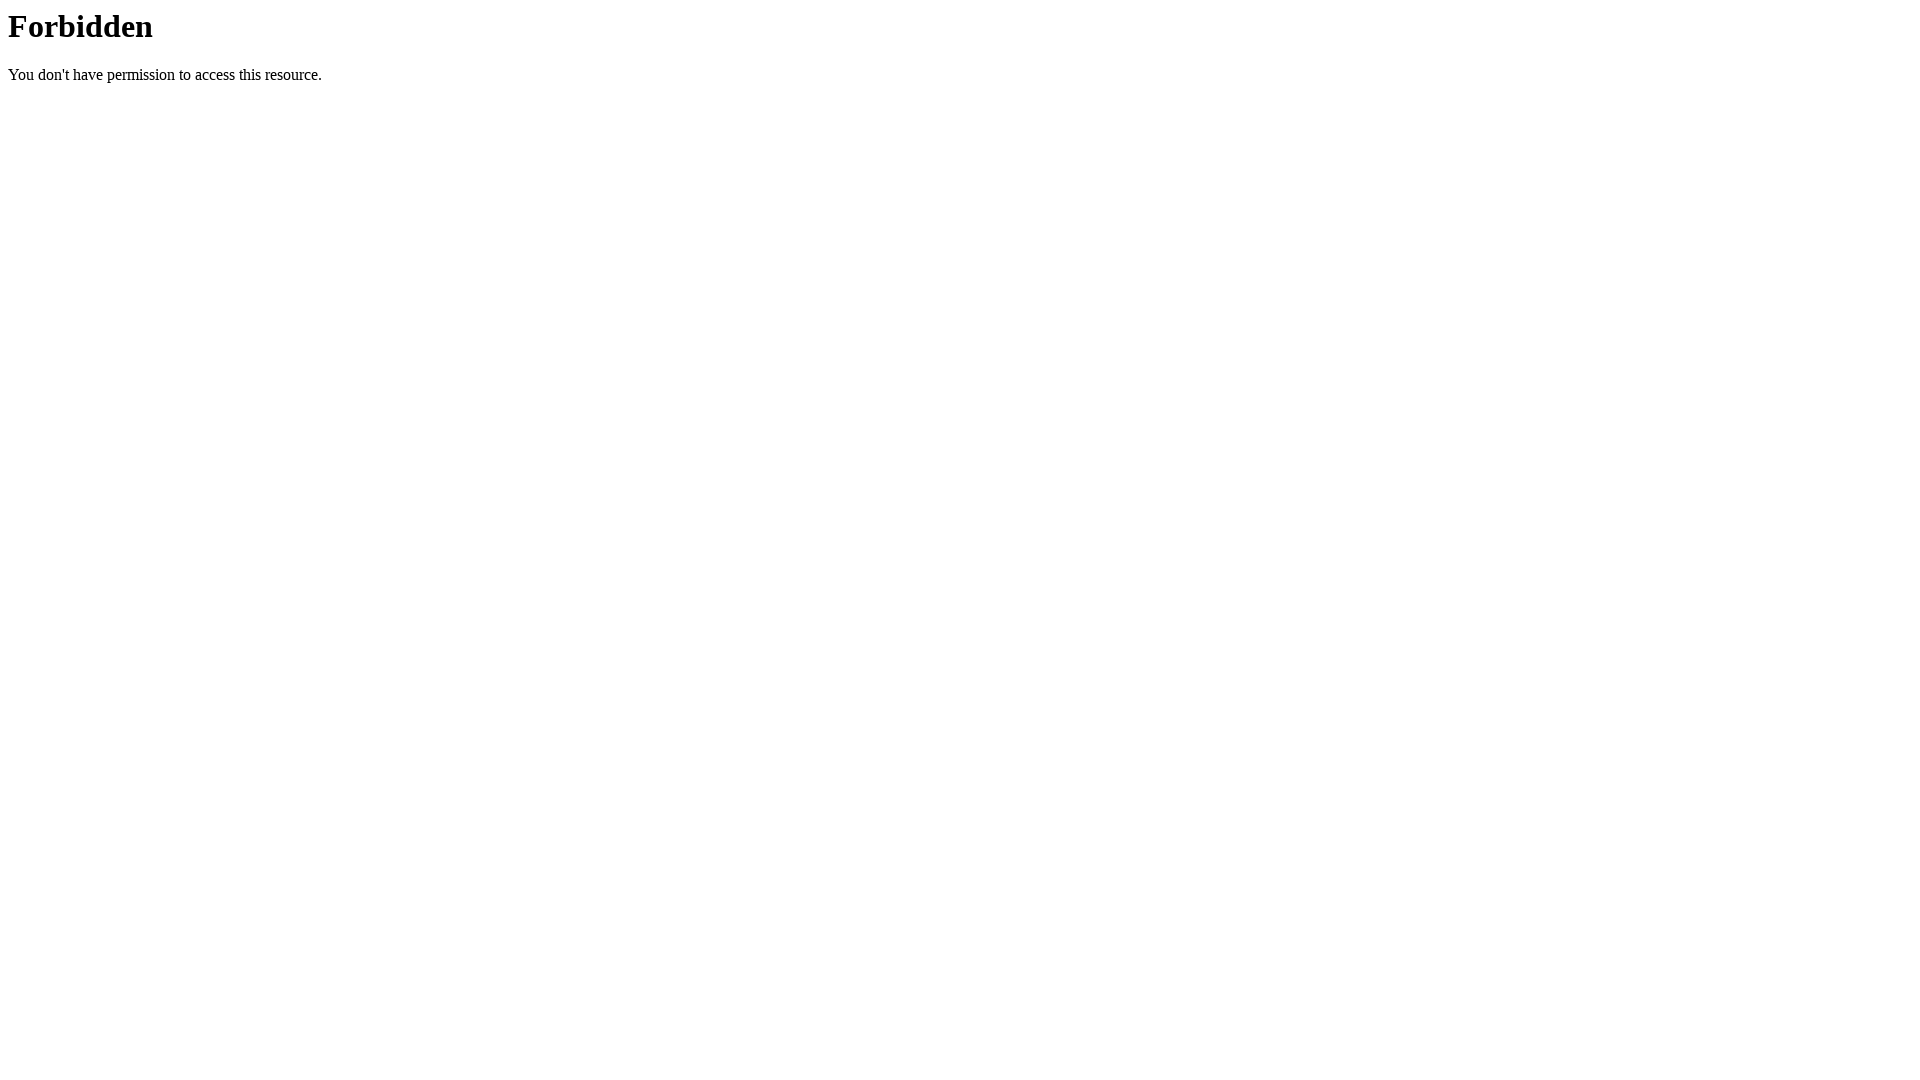